Tests window handling by clicking a Facebook social link from a page, opening a new window/tab, and switching between the windows to verify navigation works correctly.

Starting URL: https://opensource-demo.orangehrmlive.com/web/index.php/auth/login

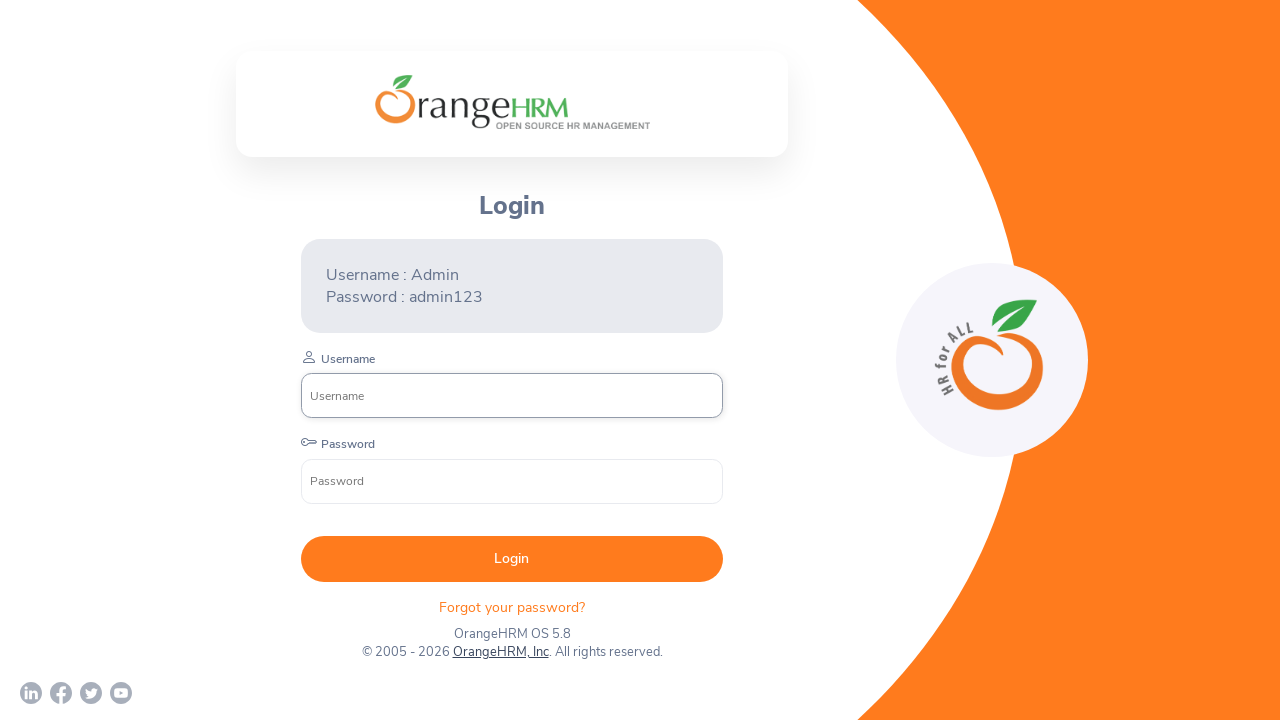

Clicked Facebook social link, opening new window/tab at (61, 693) on a[href='https://www.facebook.com/OrangeHRM/']
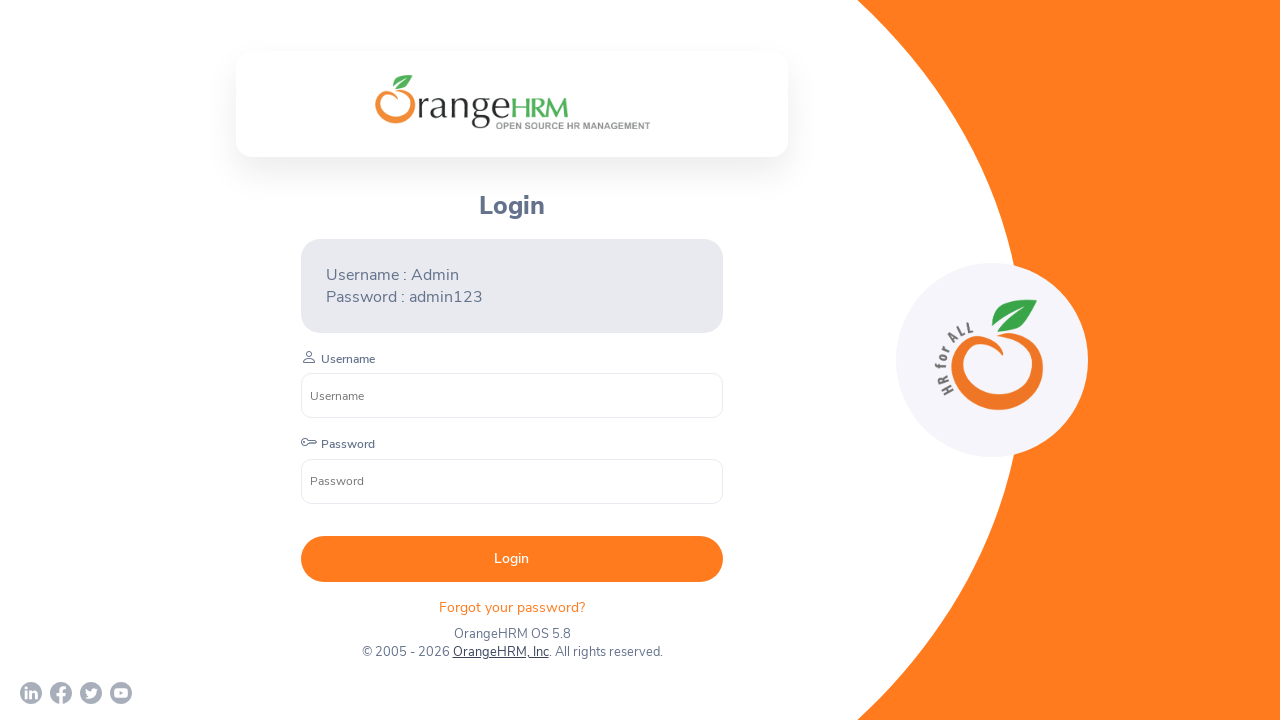

Captured new page object from context
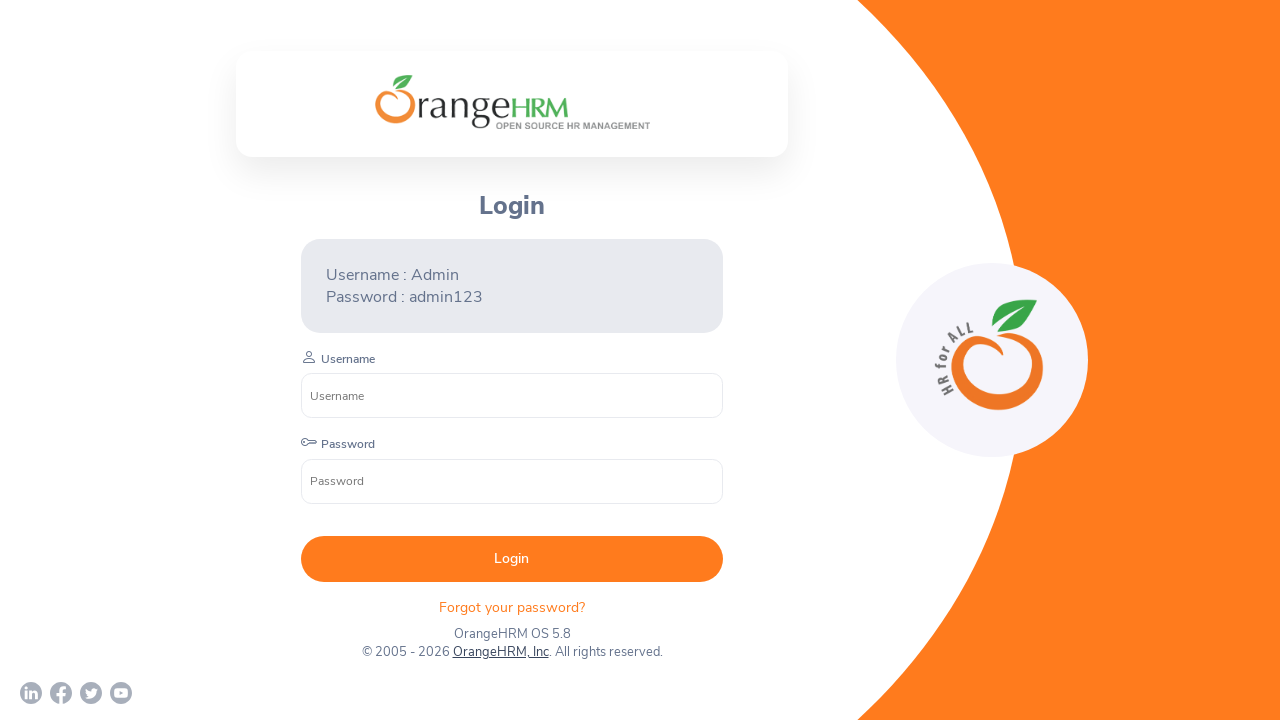

New page finished loading
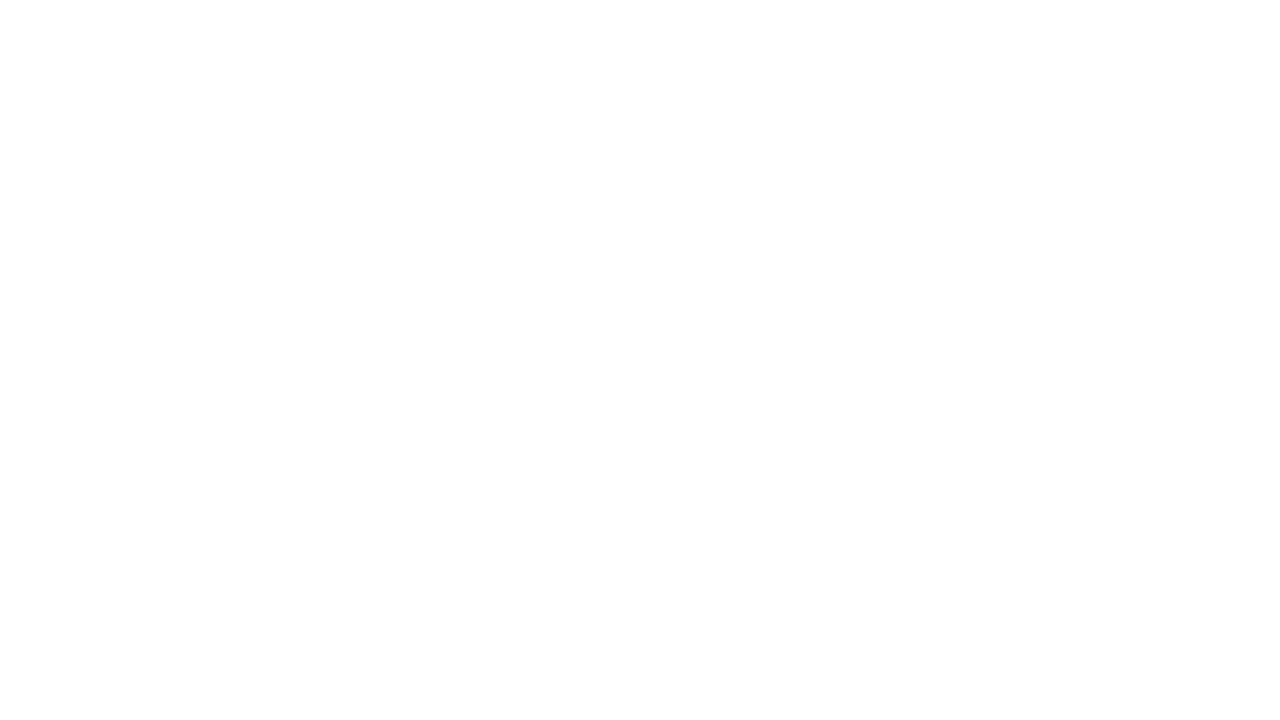

Retrieved all pages from context
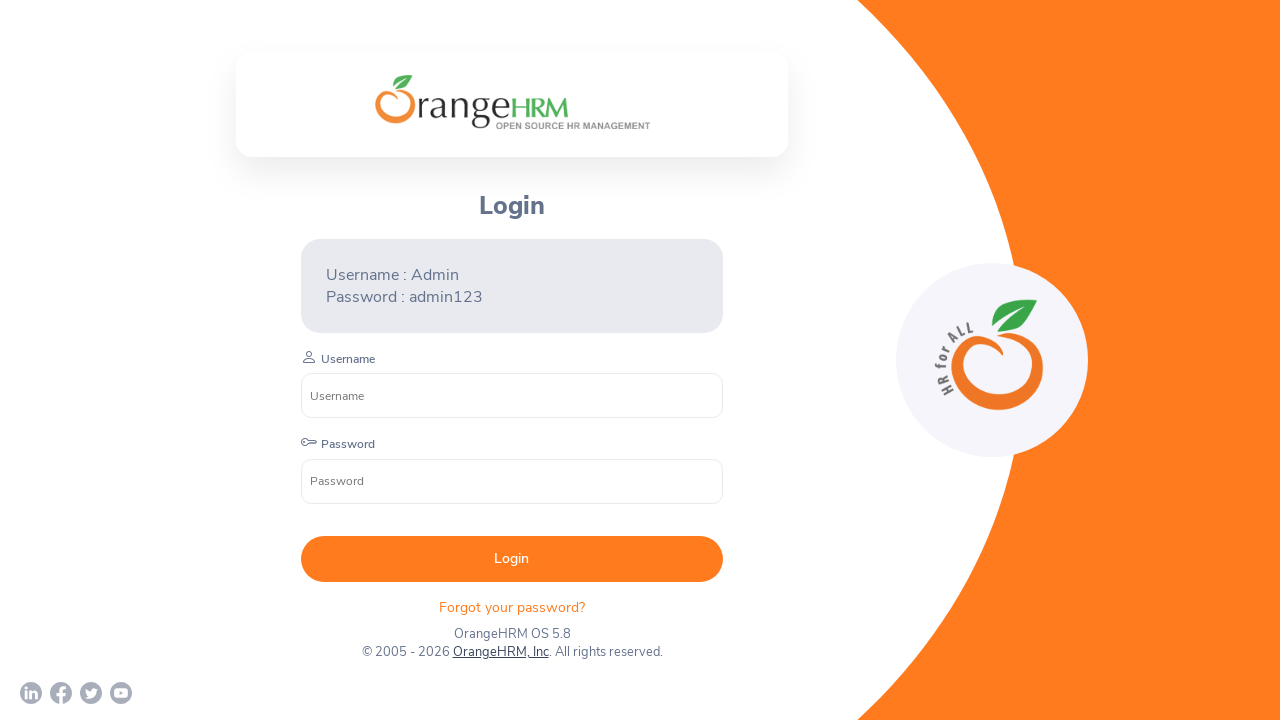

Switched to window with title: OrangeHRM
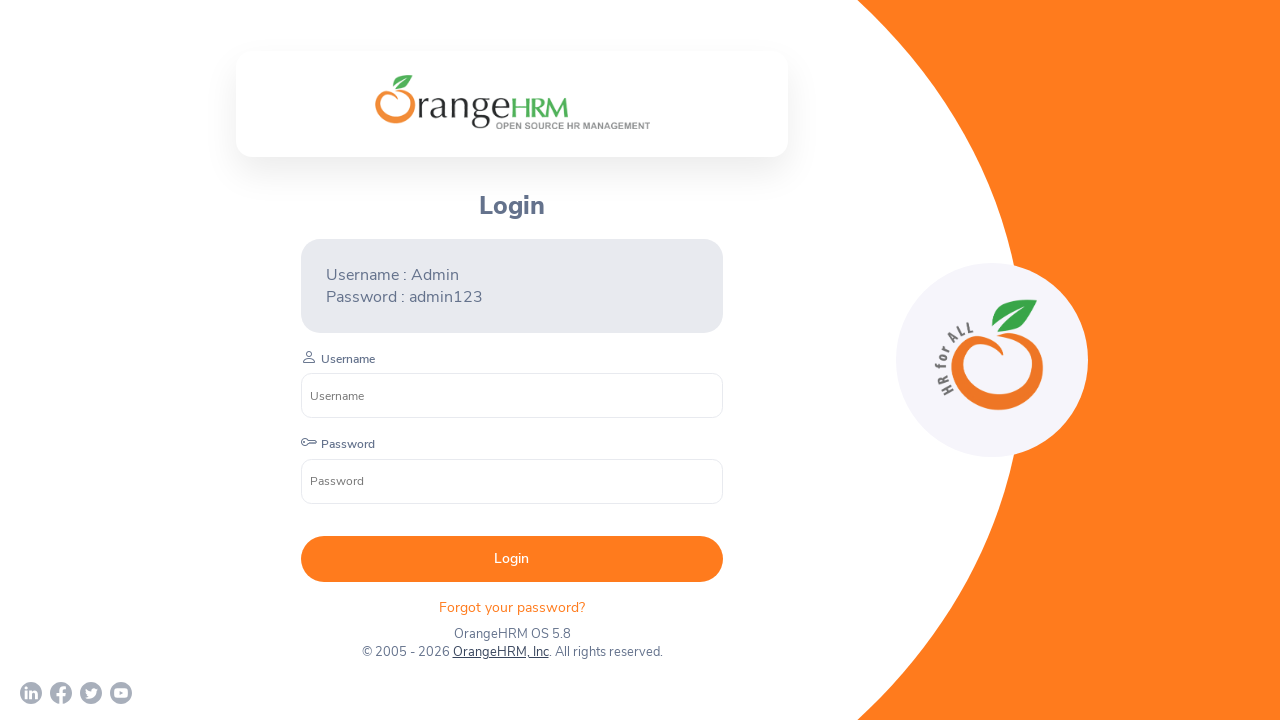

Switched to window with title: 
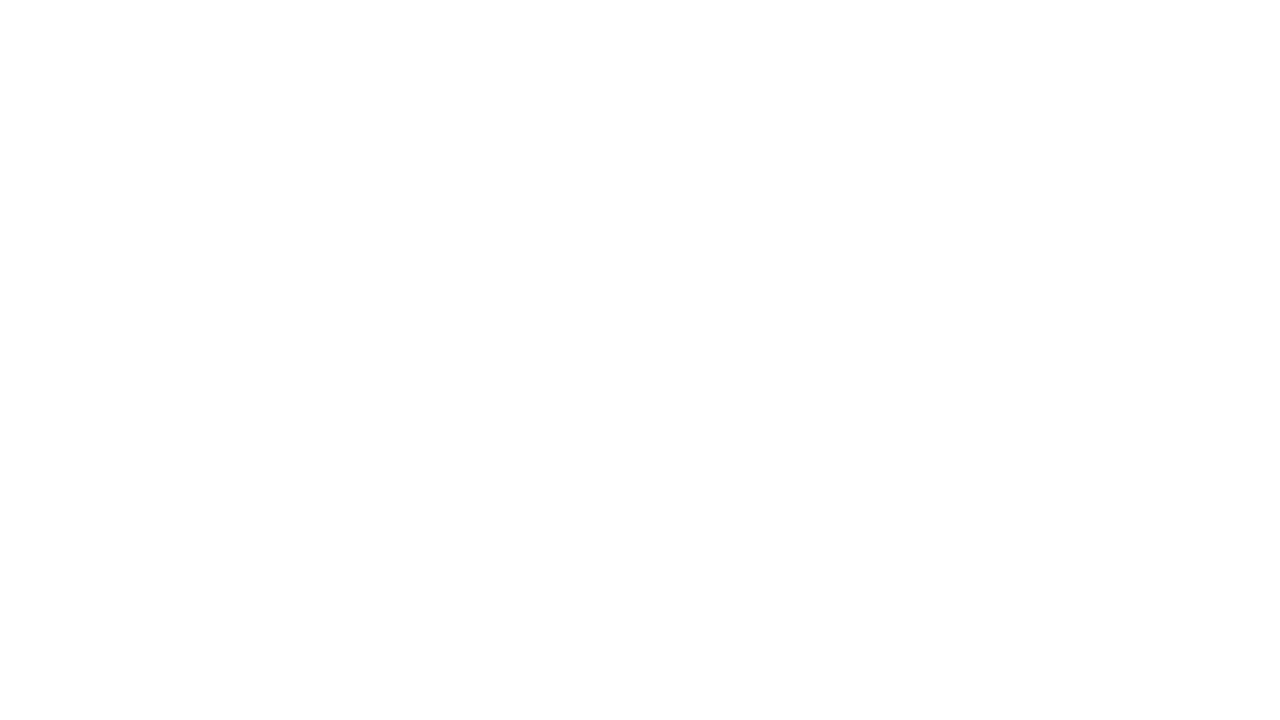

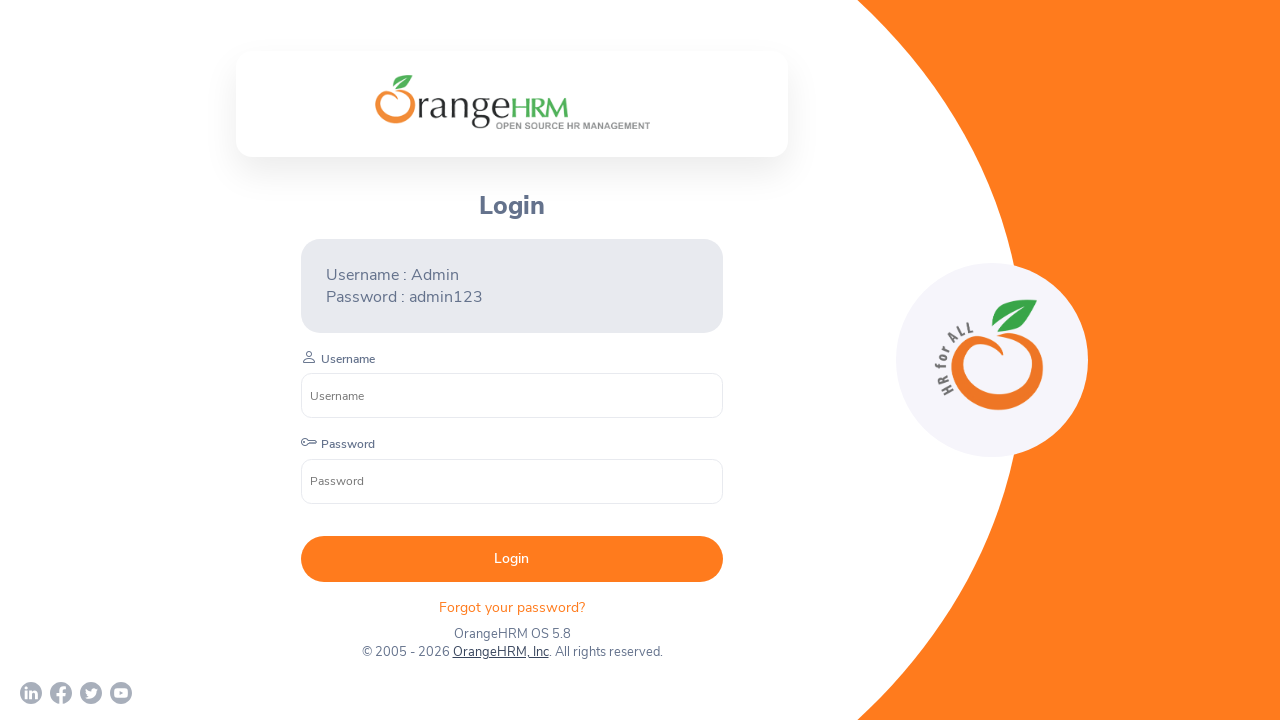